Tests hover mouse interaction on a textbox to verify tooltip content appears correctly

Starting URL: https://automationfc.github.io/jquery-tooltip/

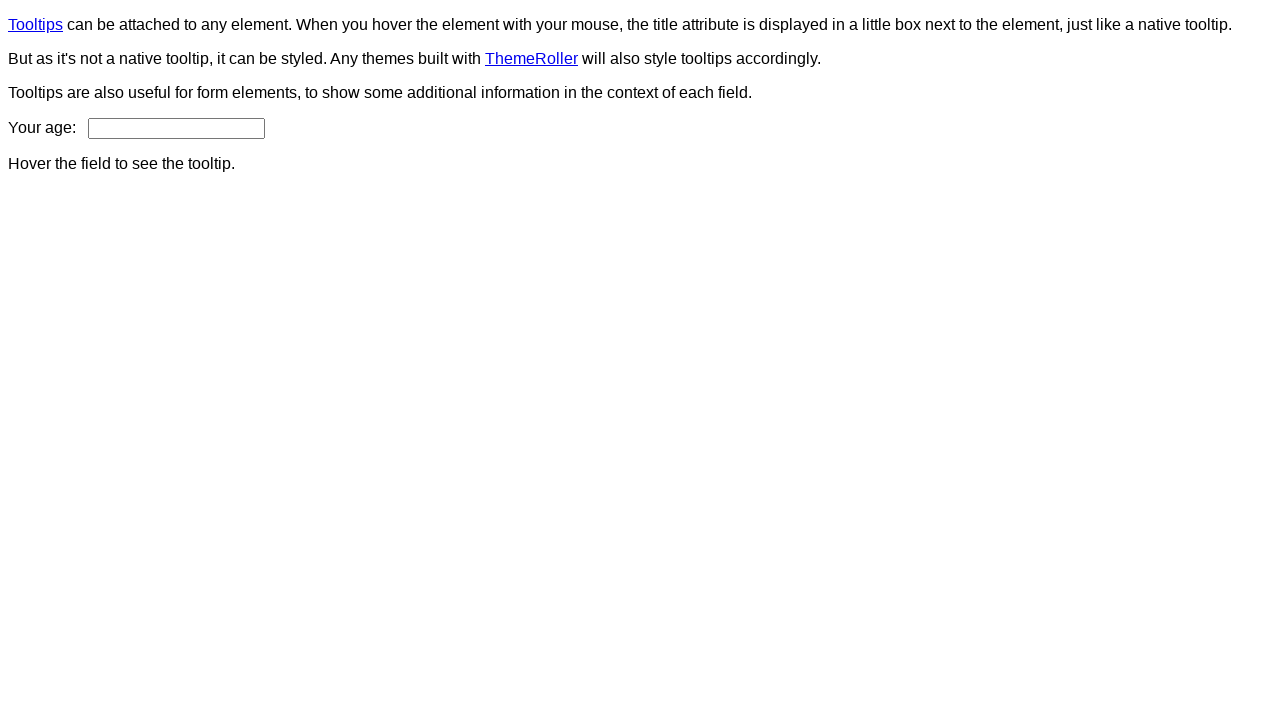

Hovered over age textbox to trigger tooltip at (176, 128) on #age
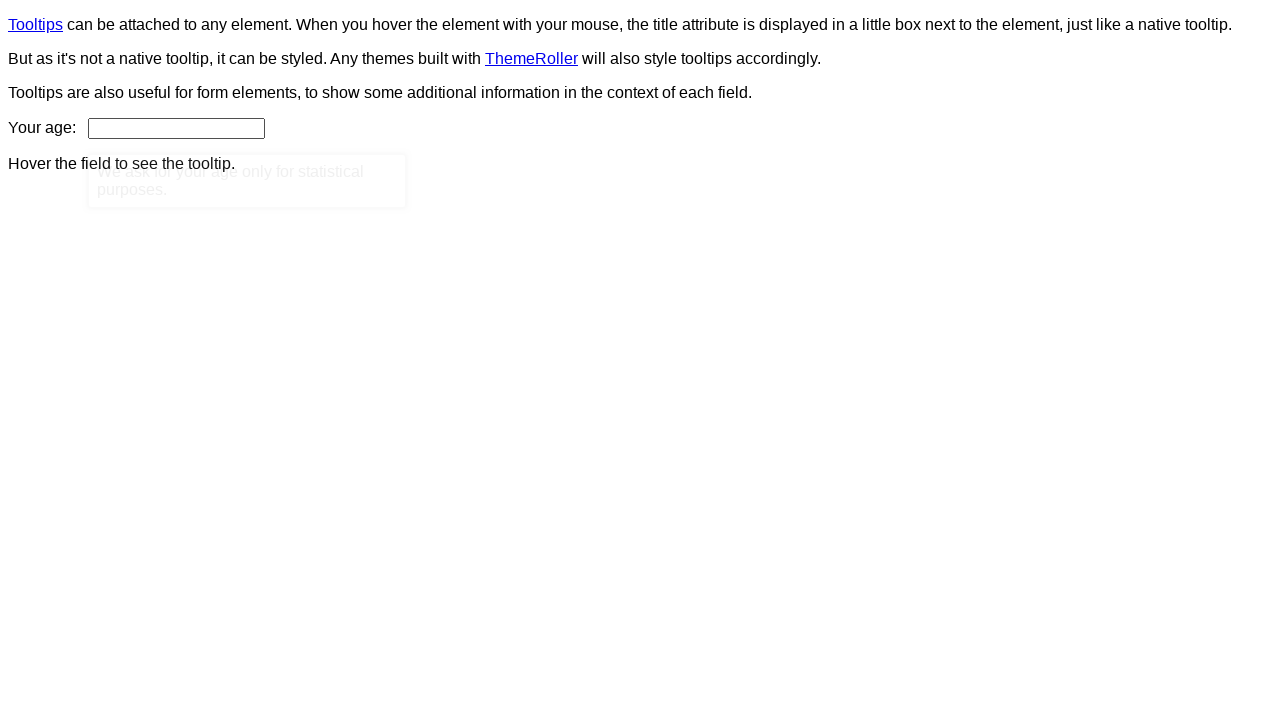

Tooltip content appeared and loaded
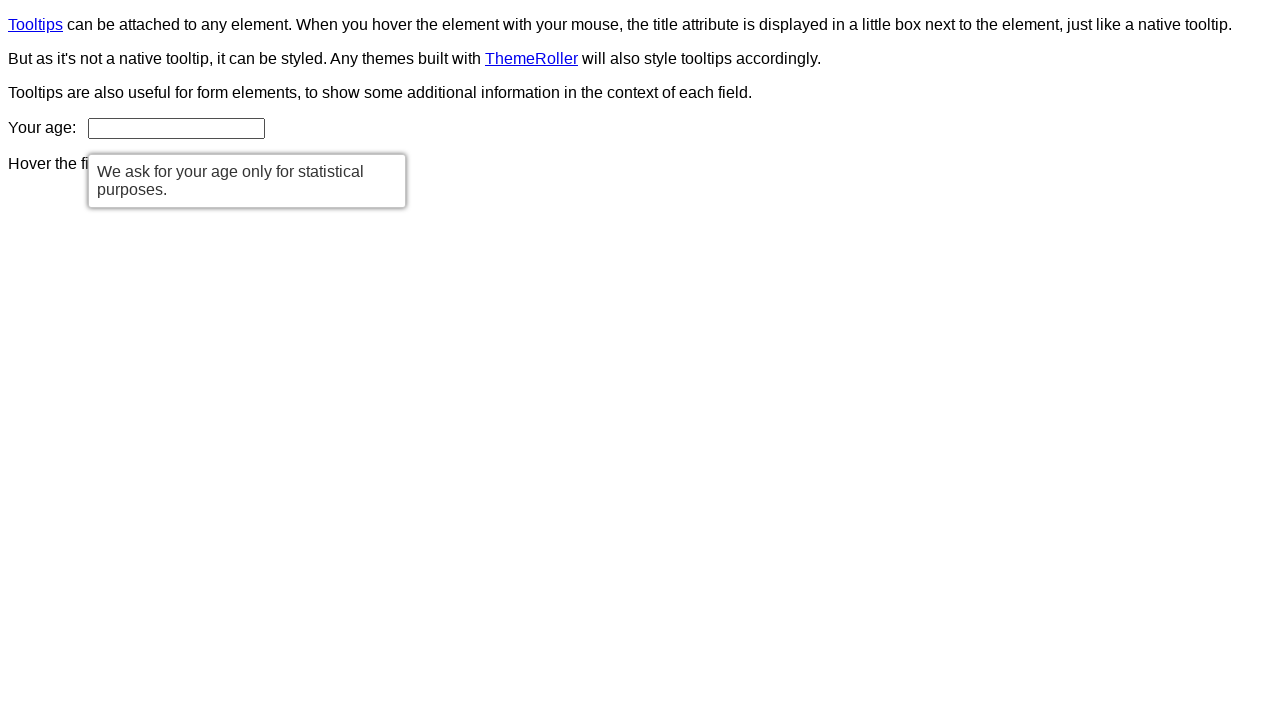

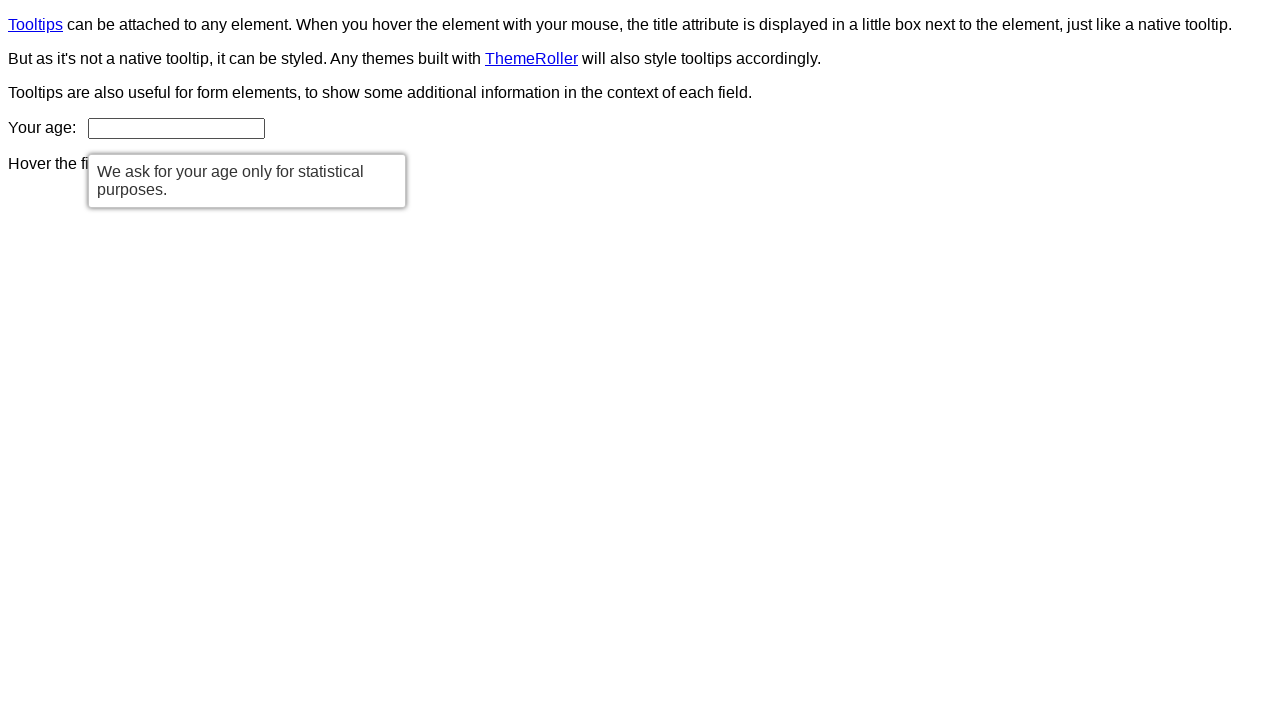